Navigates to Citi bank website and clicks on the register account button

Starting URL: https://www.citi.com/

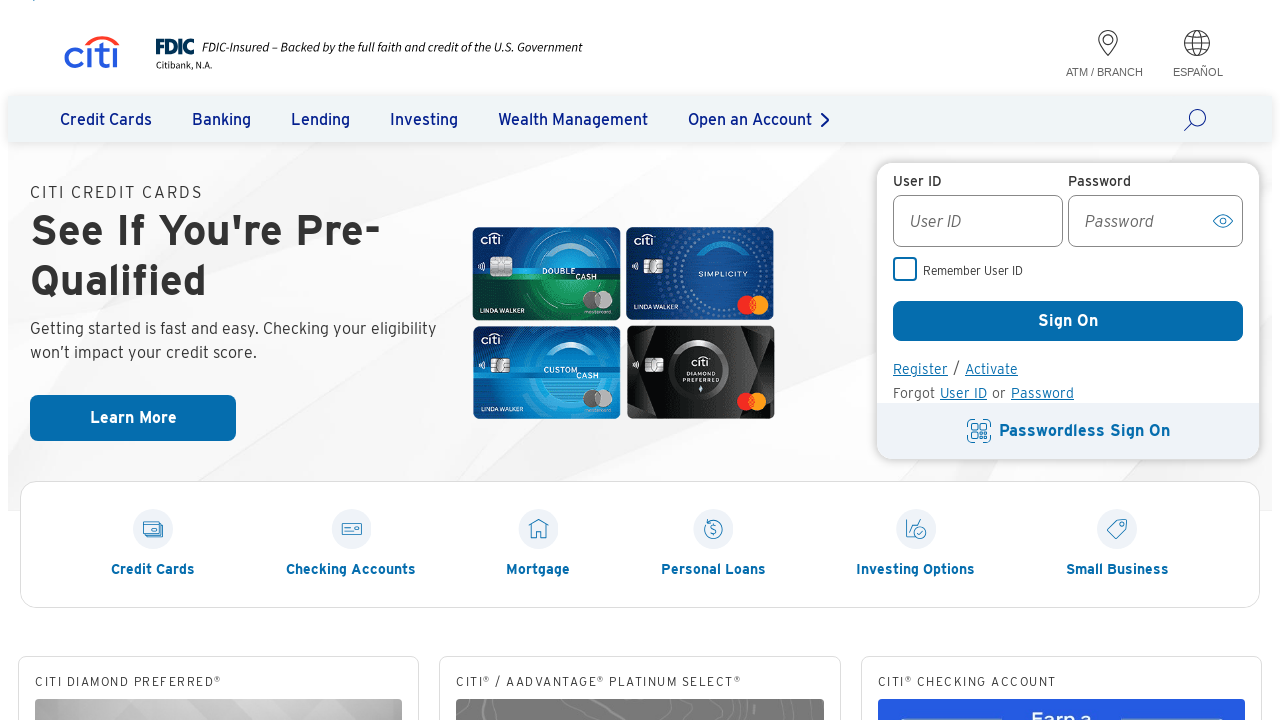

Clicked on register account button at (920, 369) on #register_acc
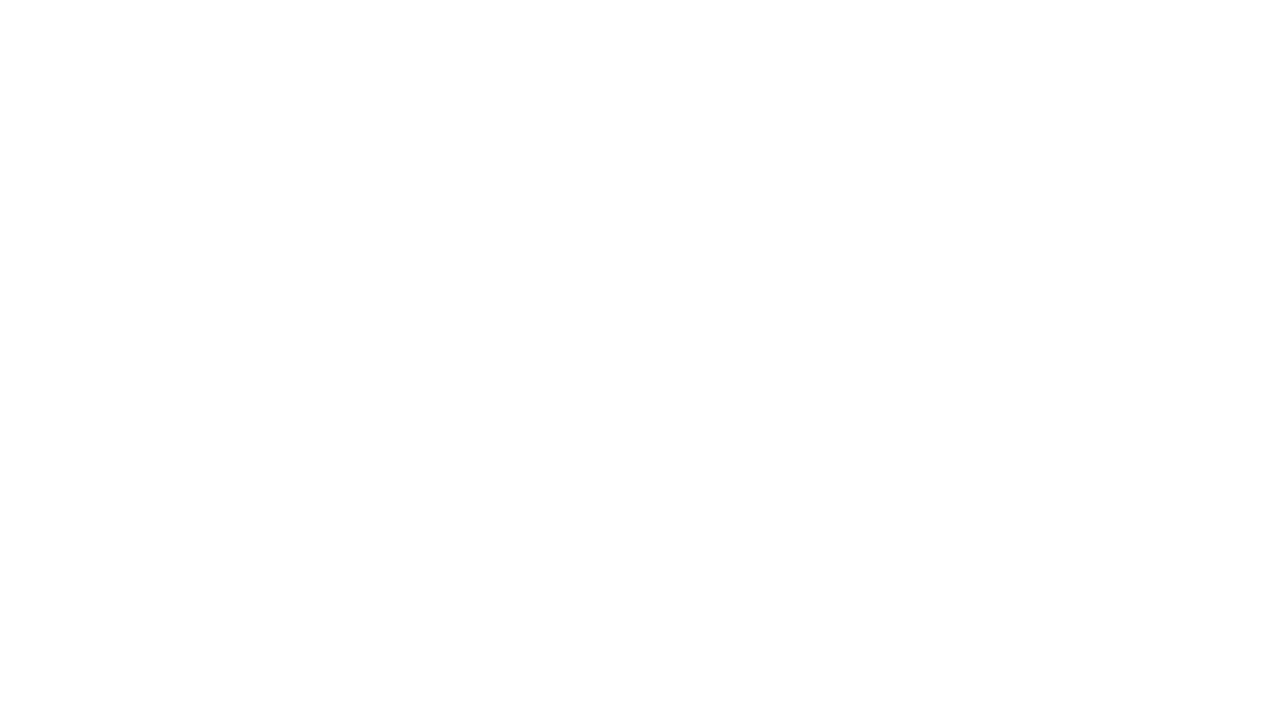

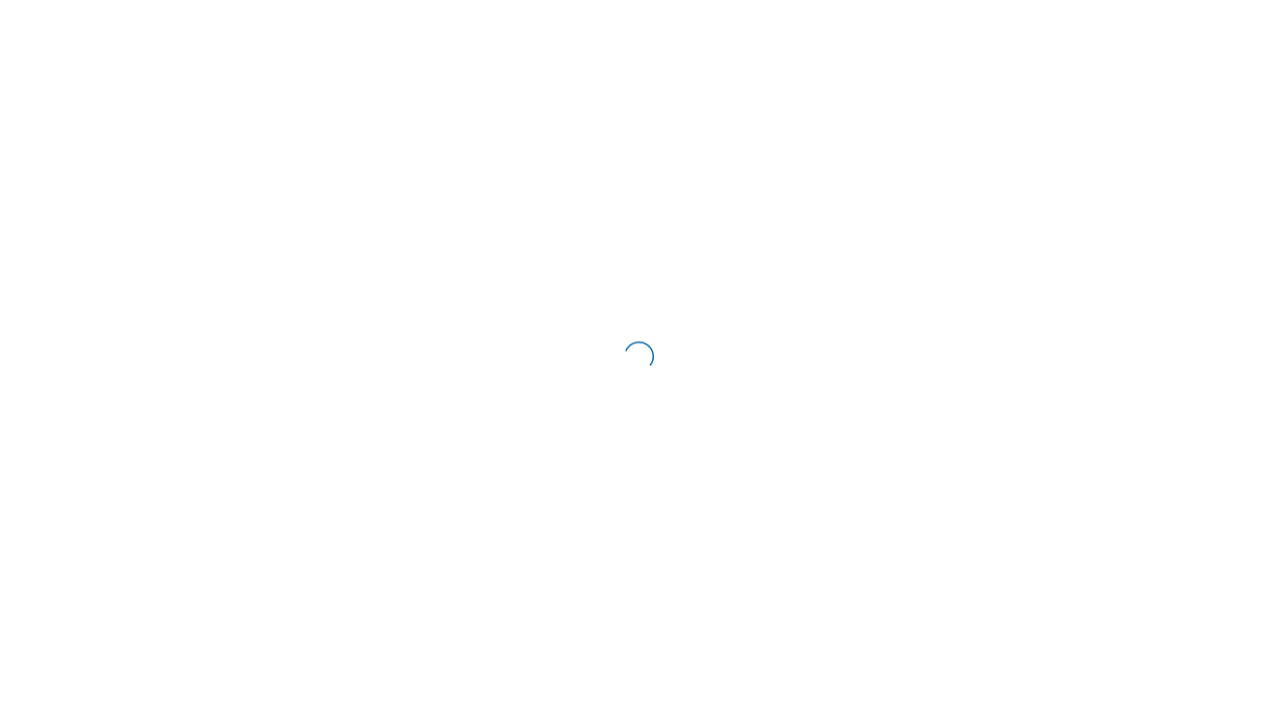